Tests the sales tax calculator by entering a tax rate and final price, then calculating the before-tax price and verifying the results.

Starting URL: https://www.calculator.net/sales-tax-calculator.html

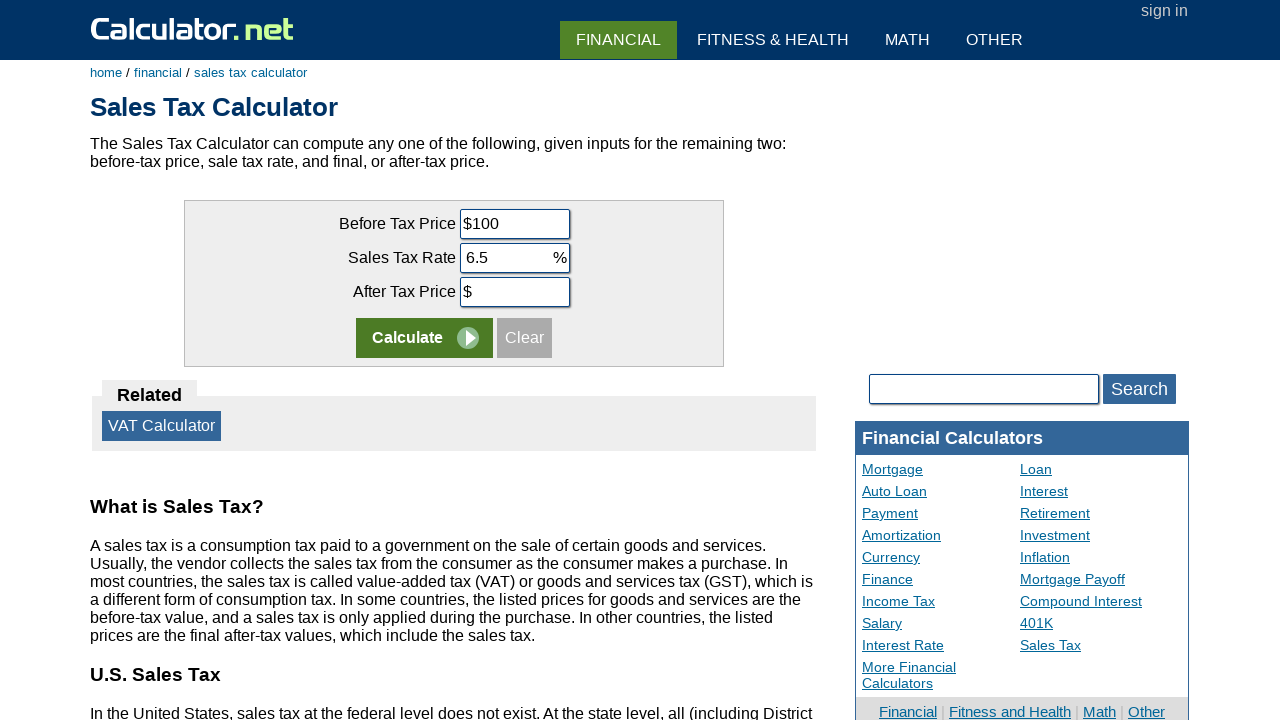

Double-clicked on the before-tax input field to select existing content at (514, 224) on input[name='beforetax']
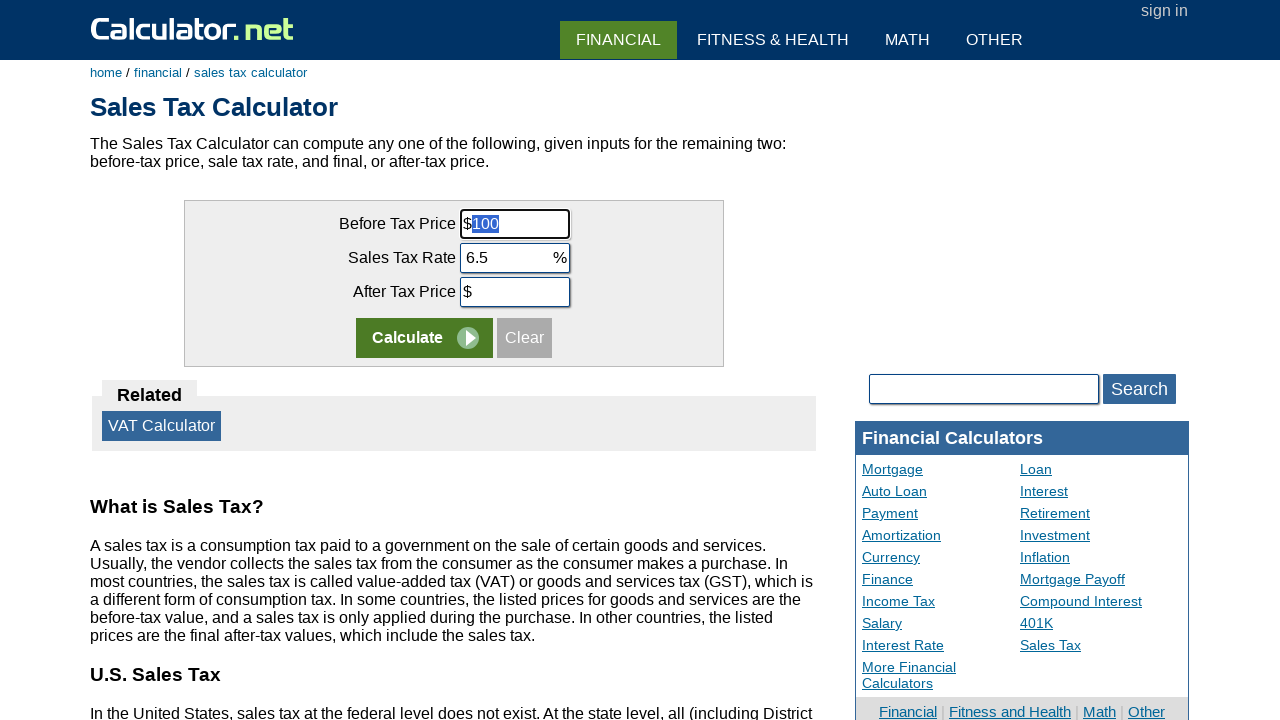

Cleared the before-tax field by filling it with a space on input[name='beforetax']
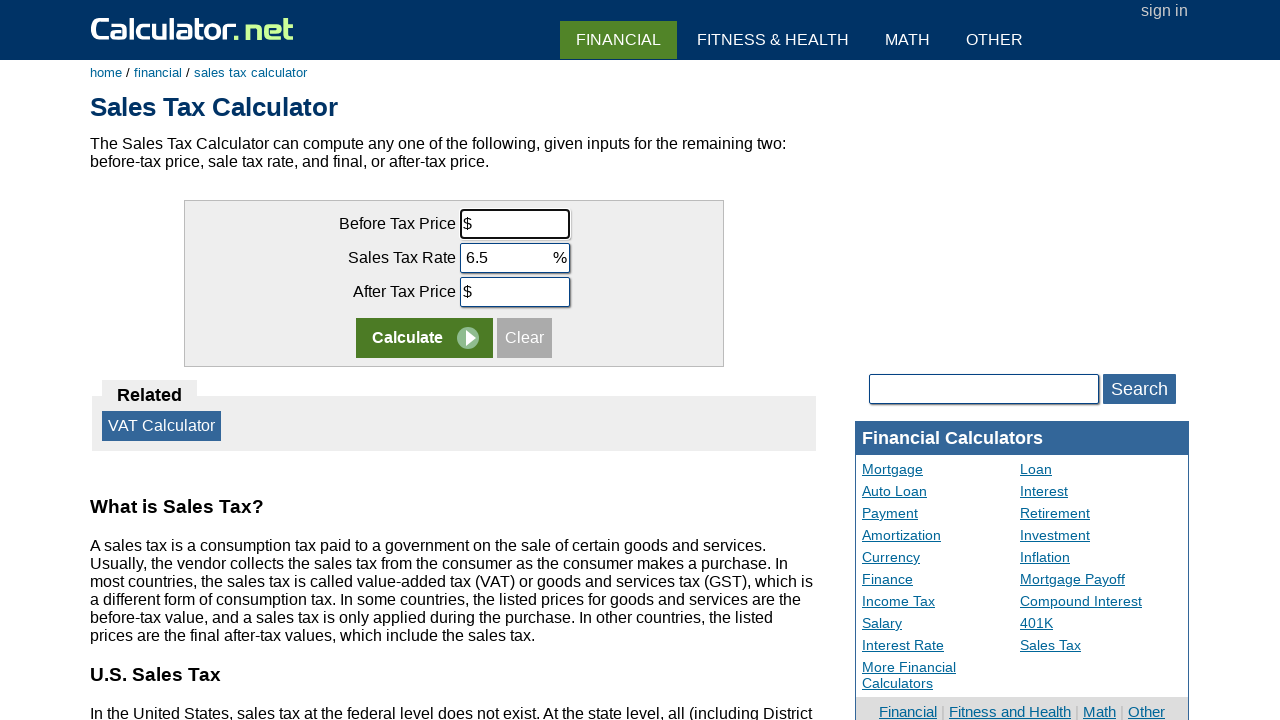

Double-clicked on the tax rate input field to select existing content at (514, 258) on input[name='taxrate']
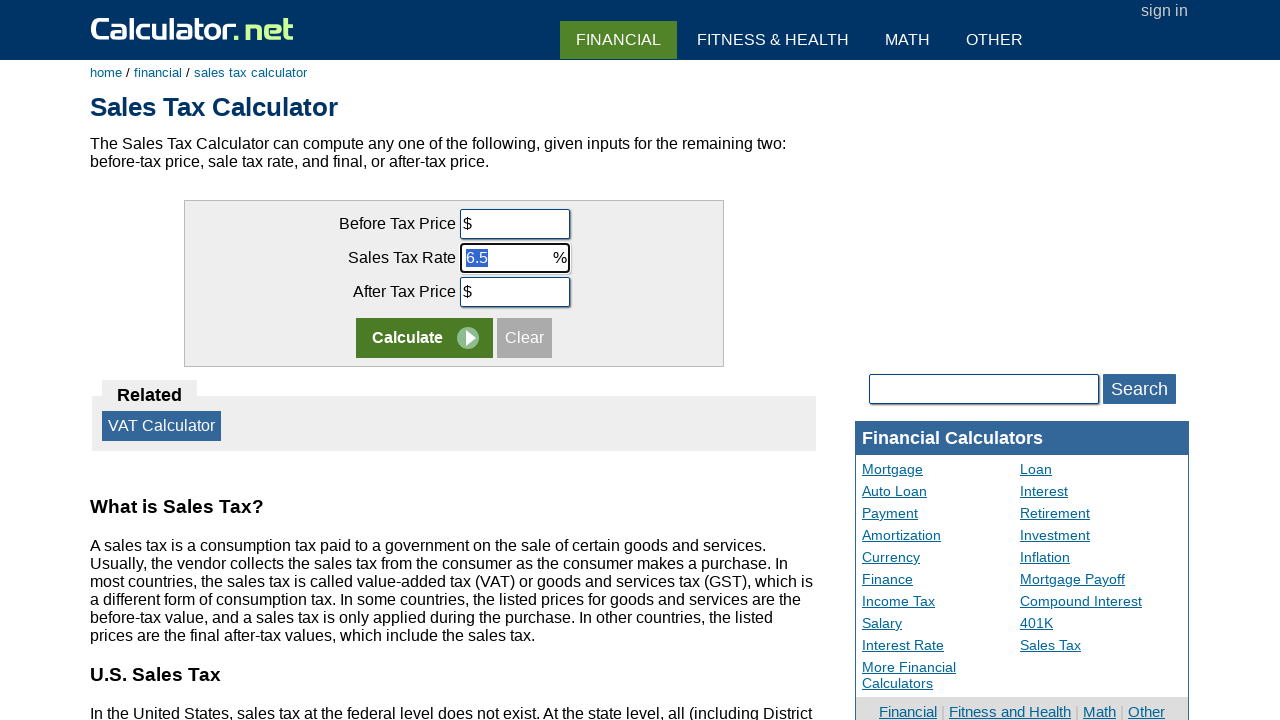

Entered tax rate of 4.75% on input[name='taxrate']
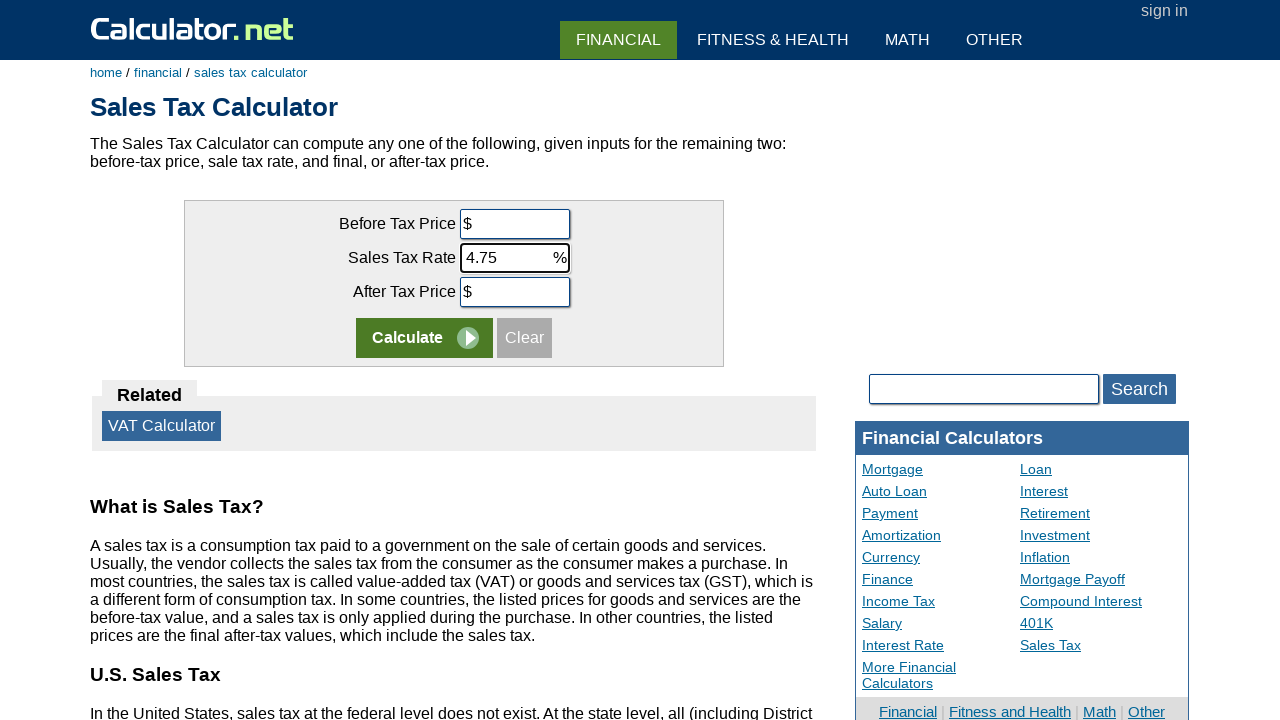

Entered final price of 500000 on input[name='finalprice']
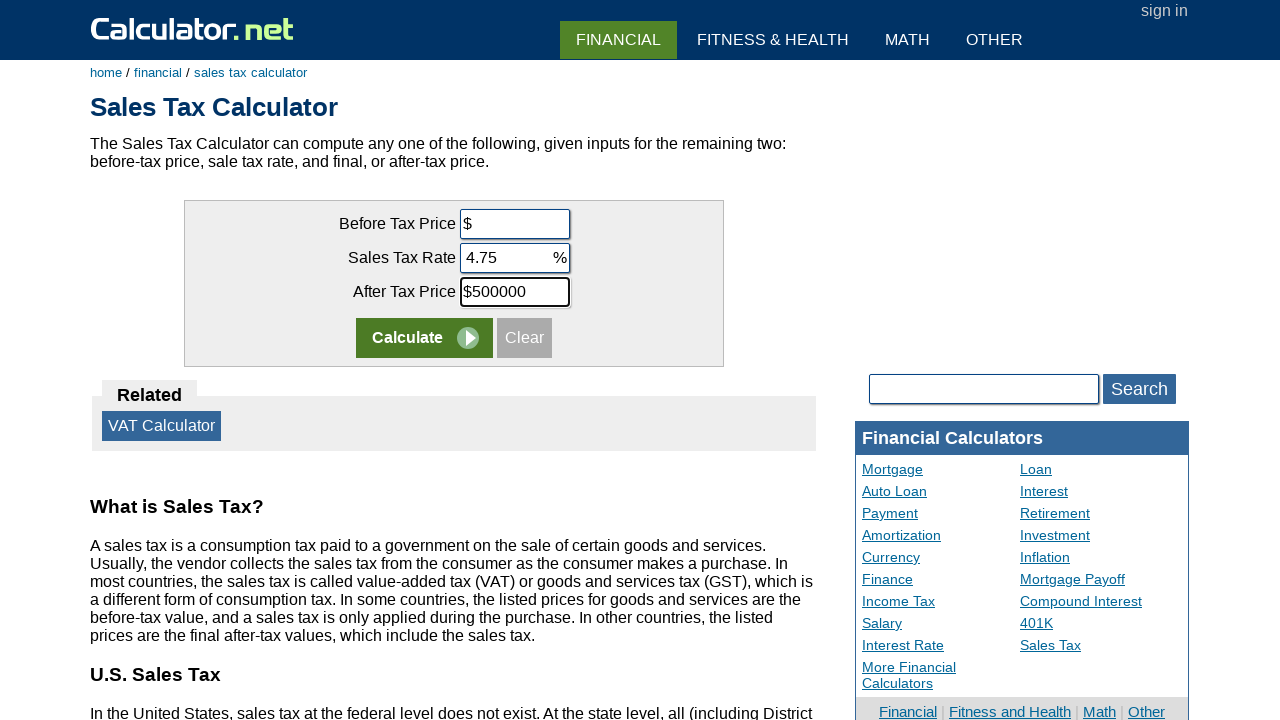

Clicked the calculate button at (424, 338) on tr:nth-child(4) input
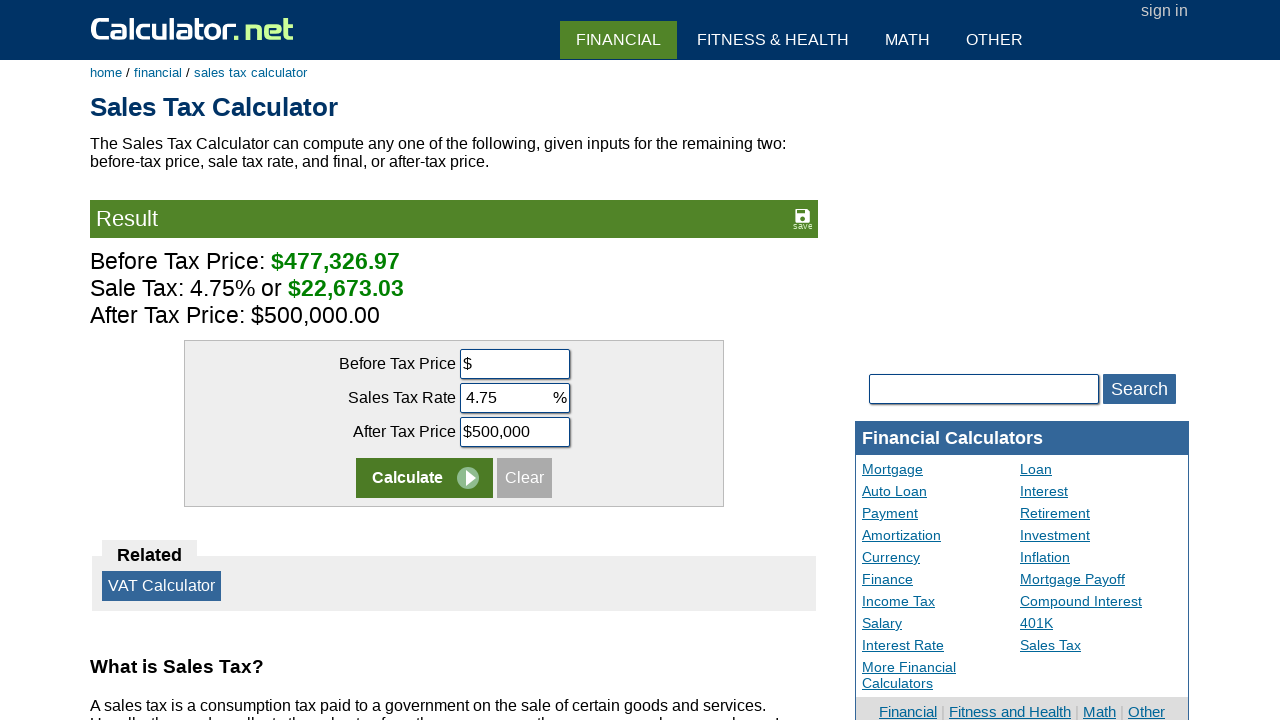

Results appeared - before-tax price calculation completed
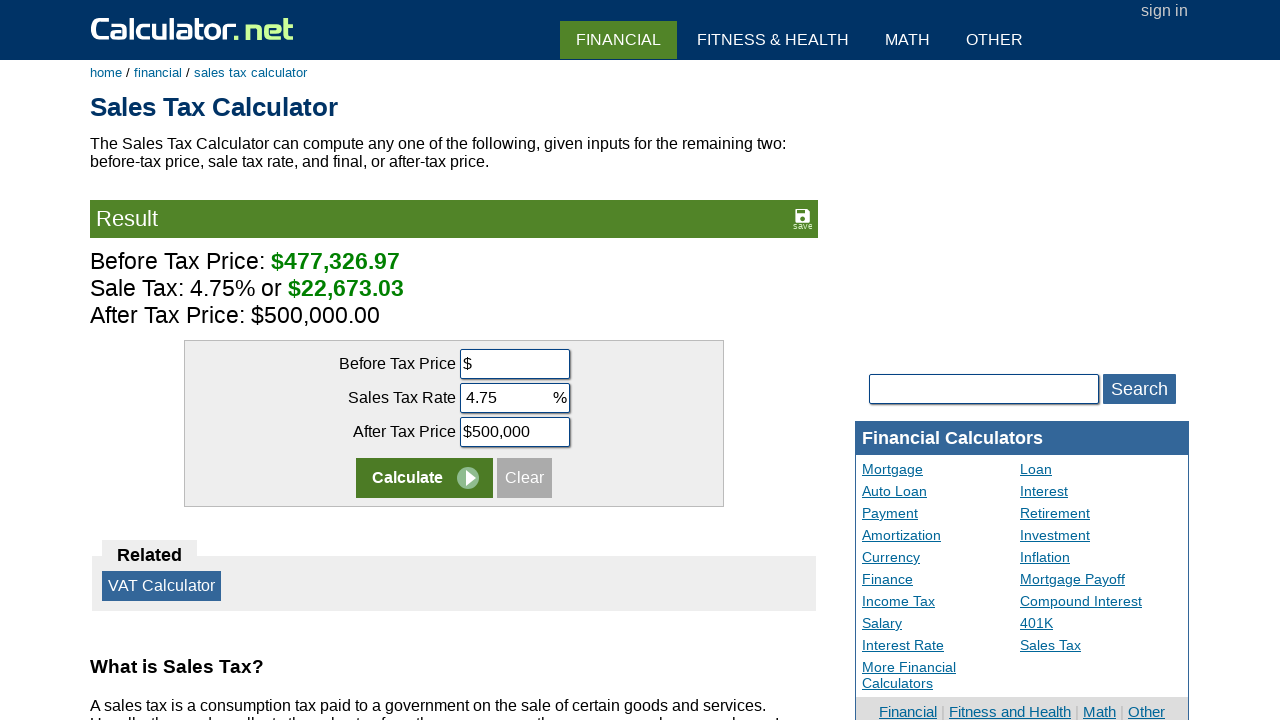

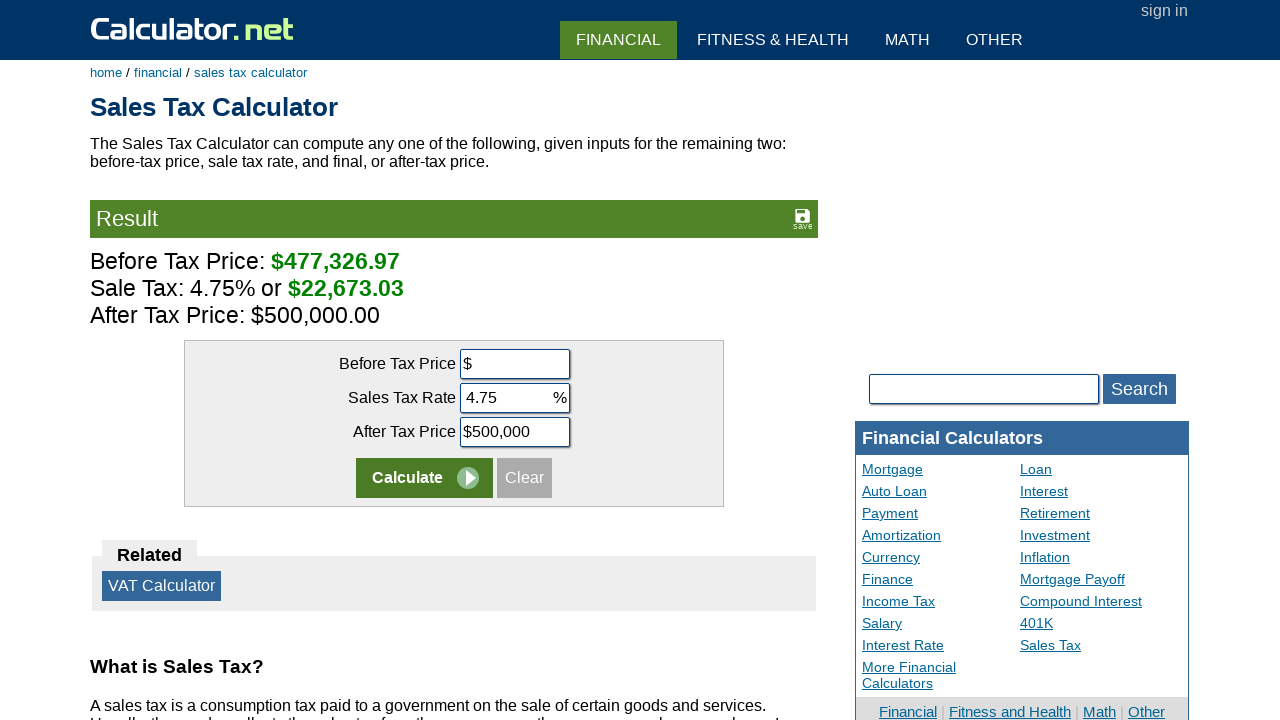